Tests the infinite scroll and "load more" functionality on CoinMarketCap's all cryptocurrencies page by scrolling down the page multiple times and clicking the load more button to load additional content.

Starting URL: https://coinmarketcap.com/all/views/all/

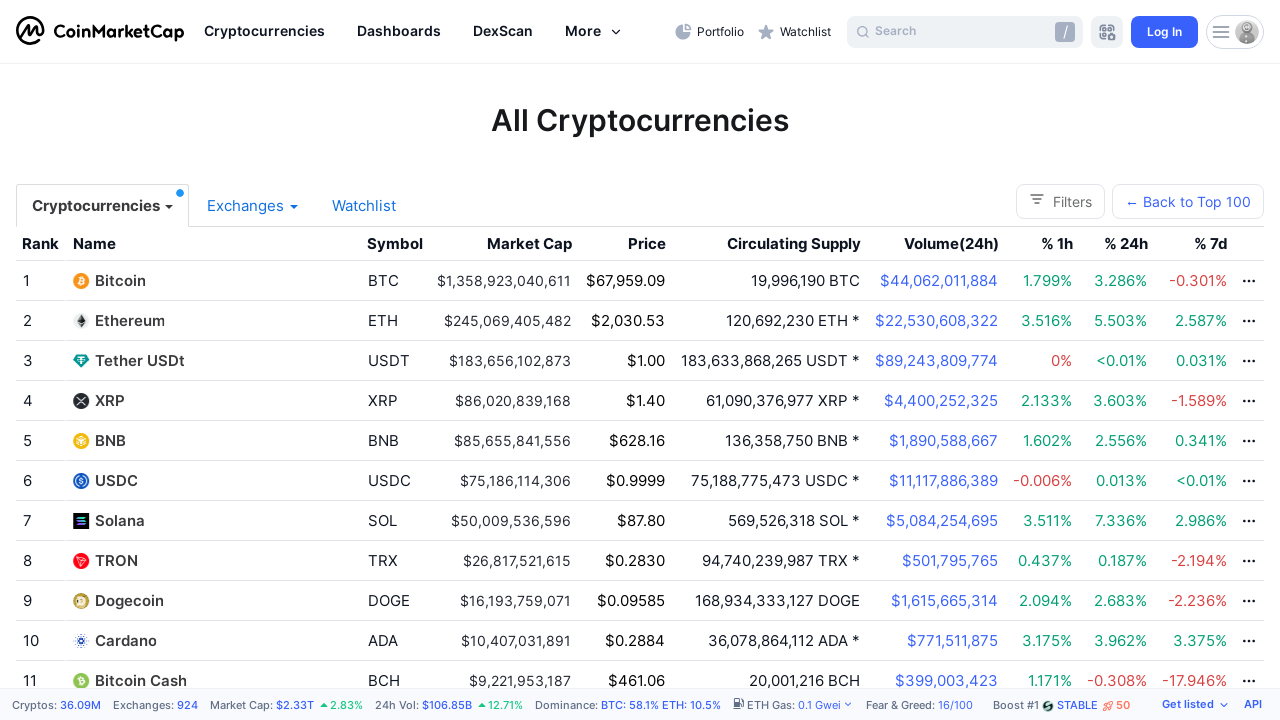

Waited for page to reach networkidle state
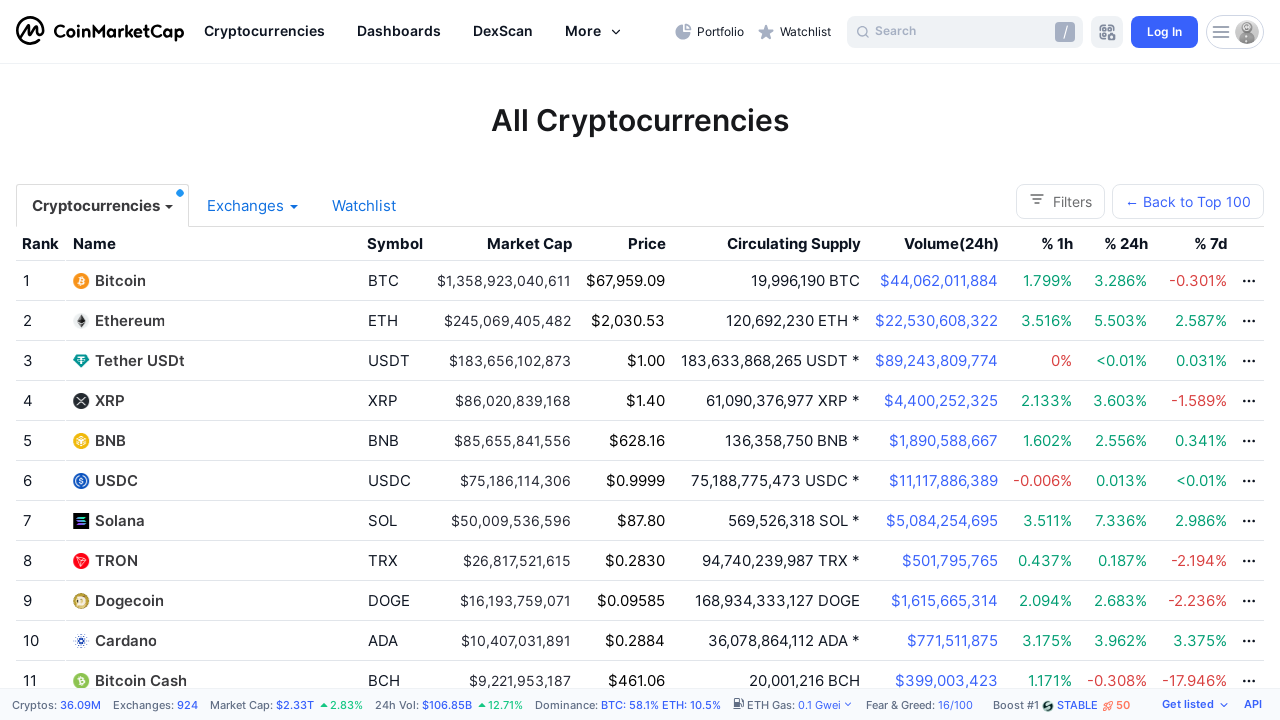

Retrieved screen height for scrolling calculations
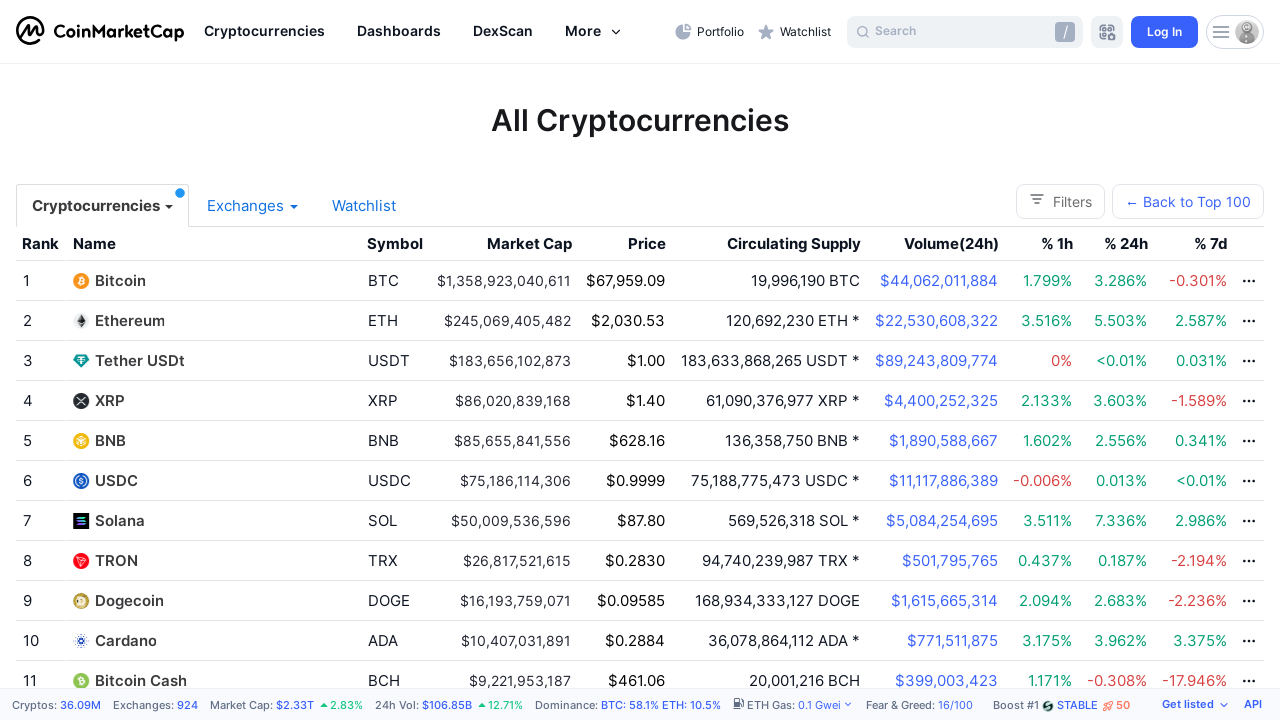

Scrolled down to position 720px
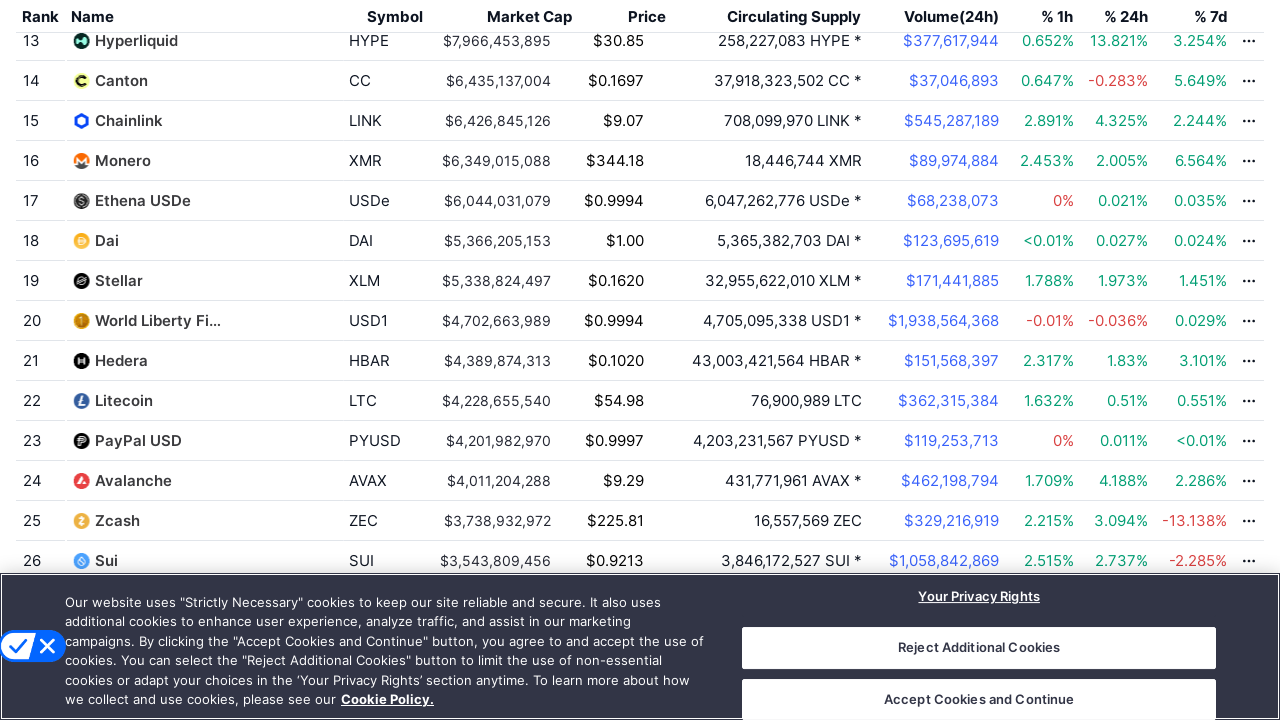

Waited 2 seconds for content to load after scrolling
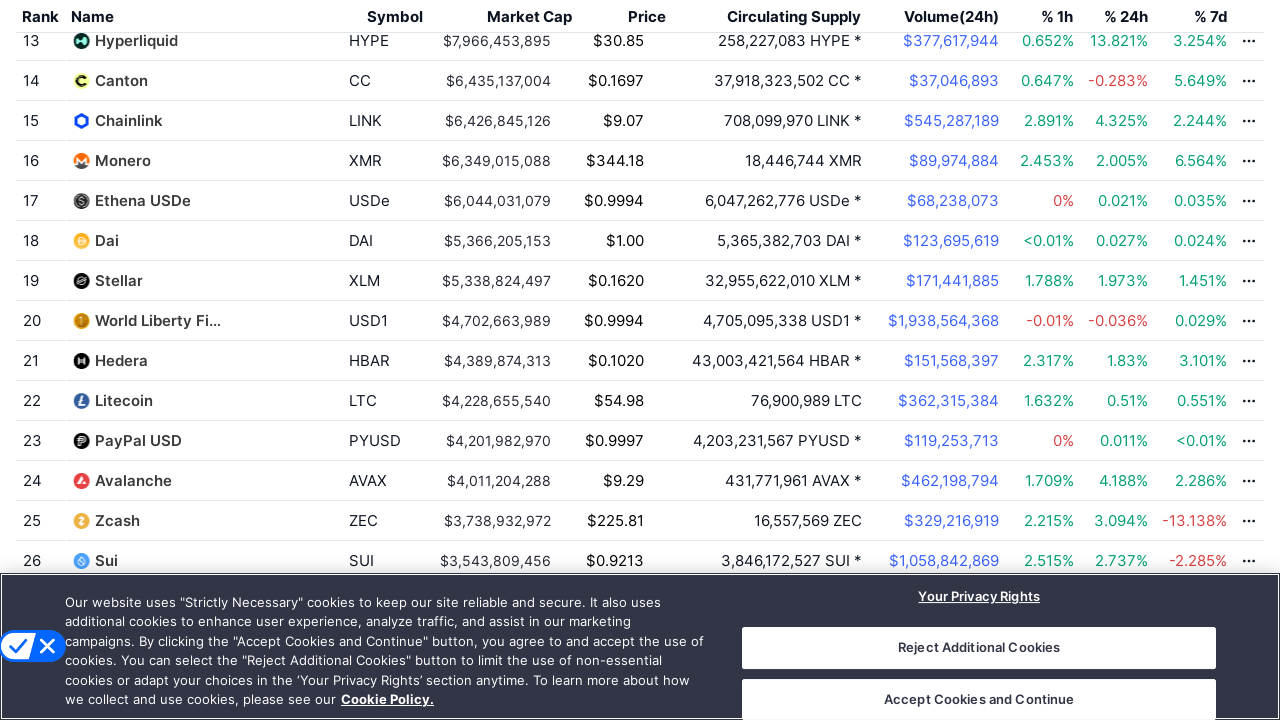

Scrolled down to position 1440px
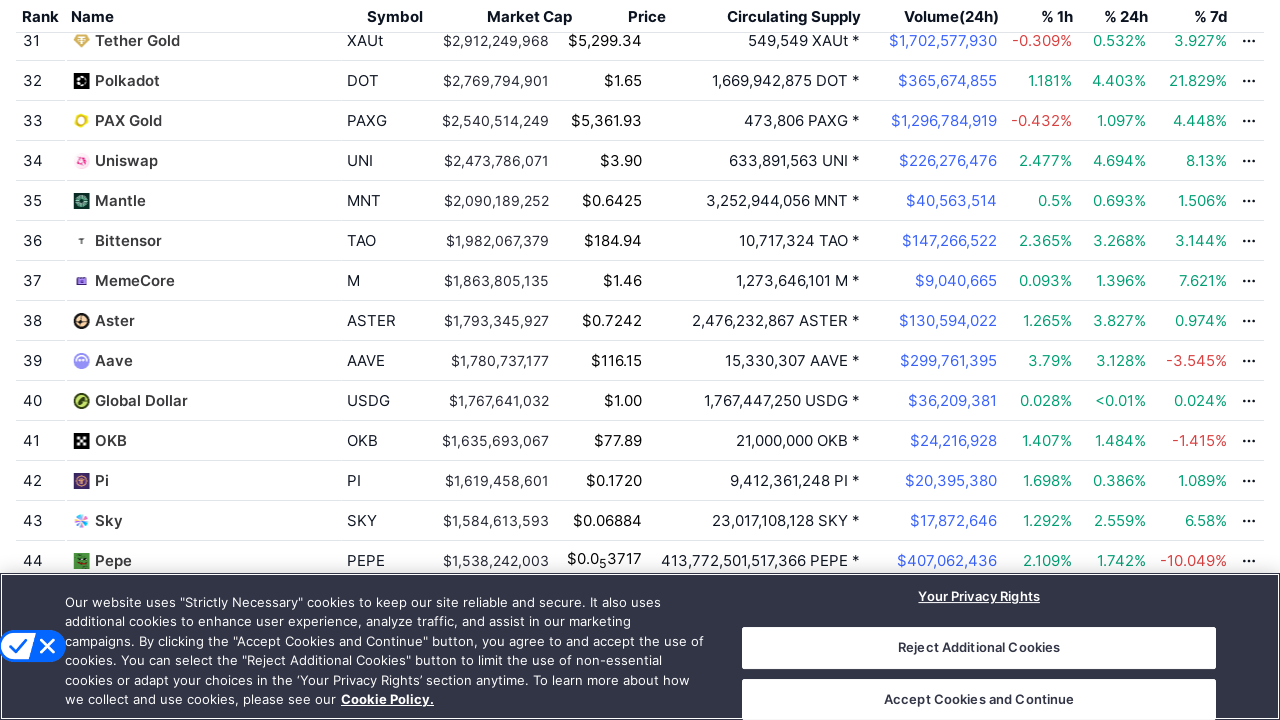

Waited 2 seconds for content to load after scrolling
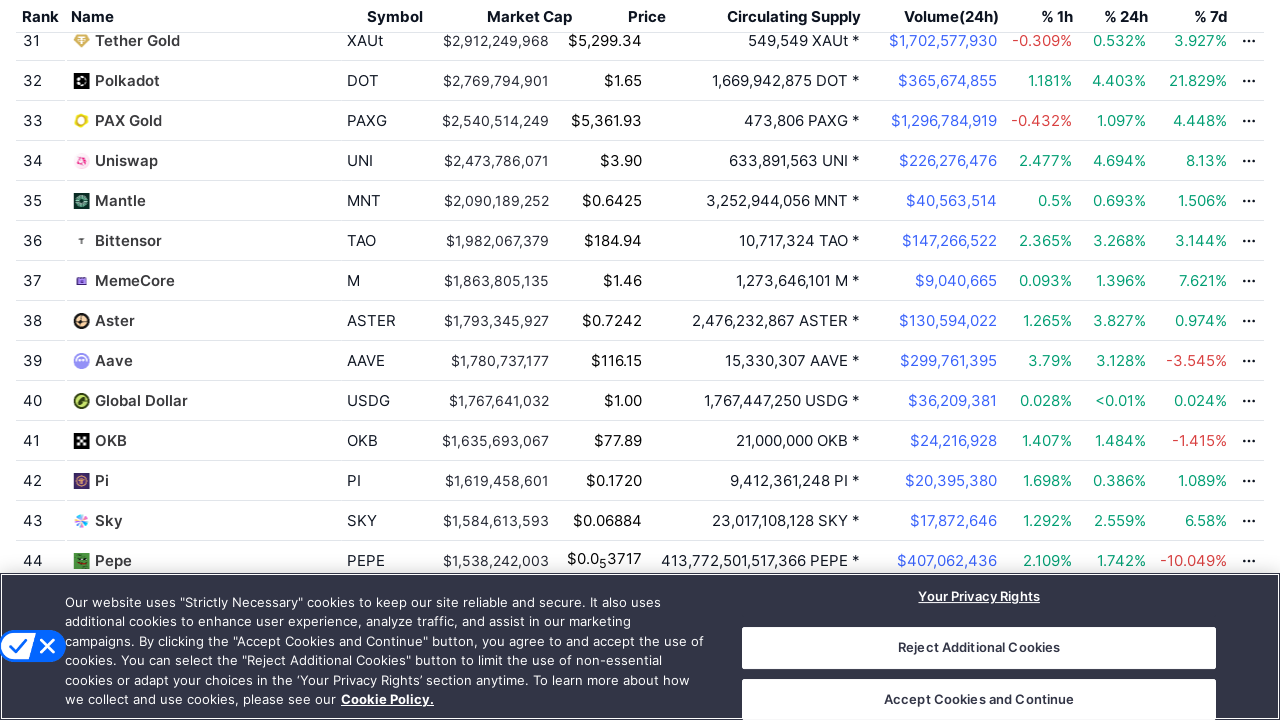

Scrolled down to position 2160px
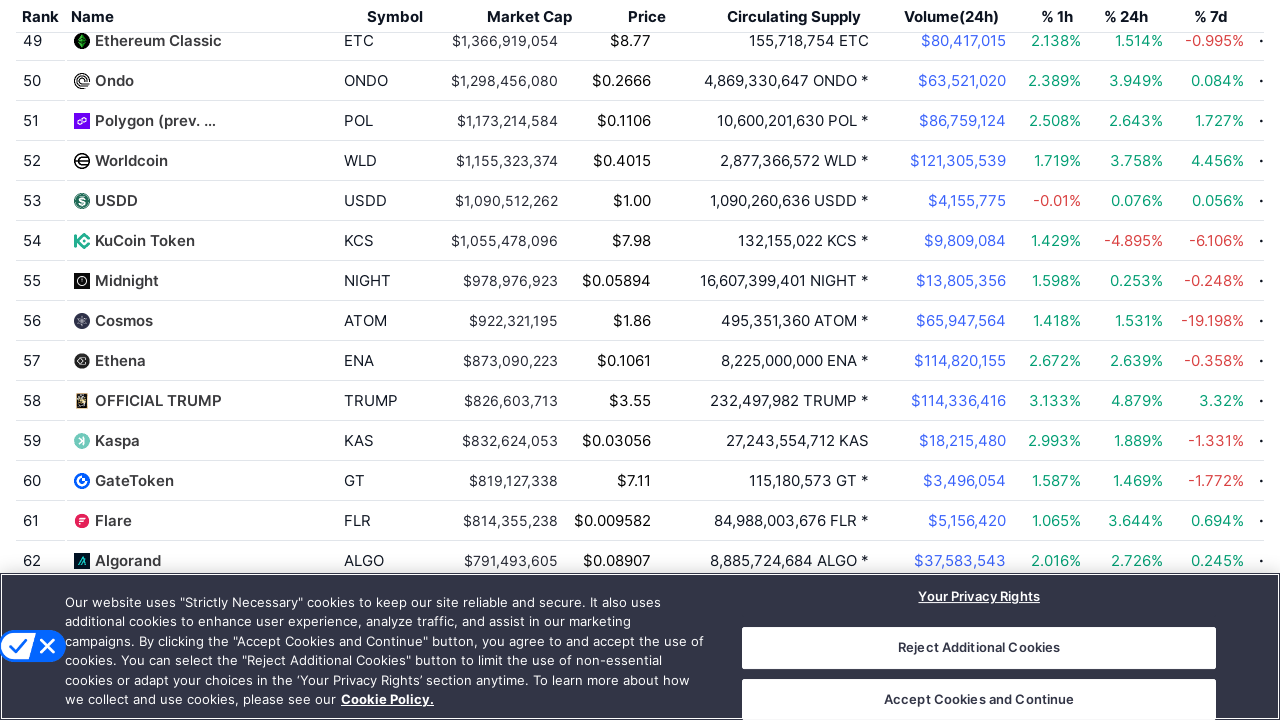

Waited 2 seconds for content to load after scrolling
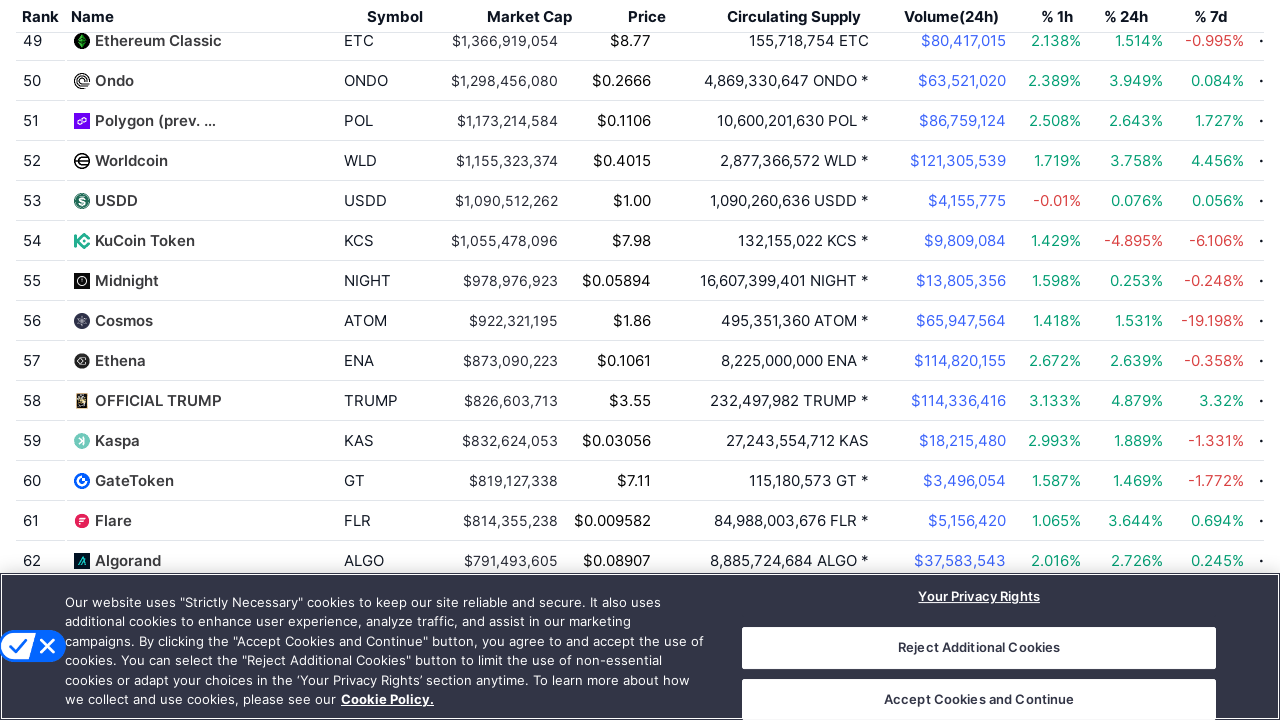

Scrolled down to position 2880px
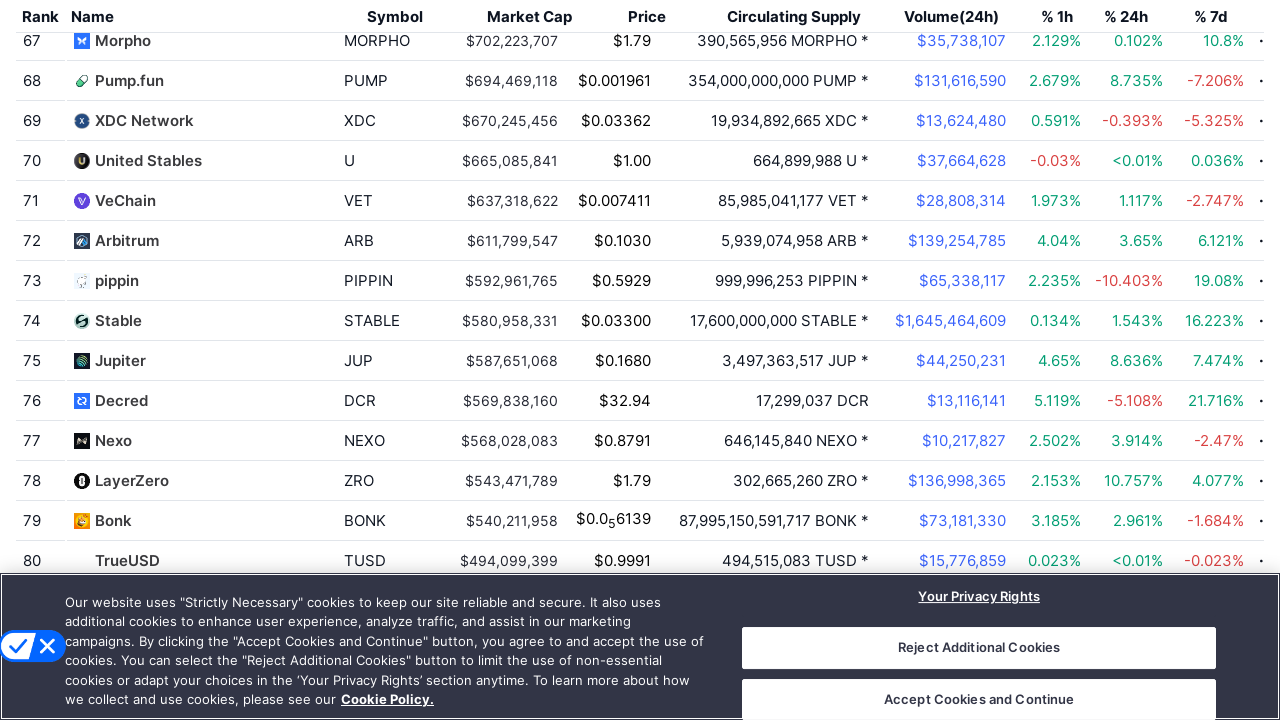

Waited 2 seconds for content to load after scrolling
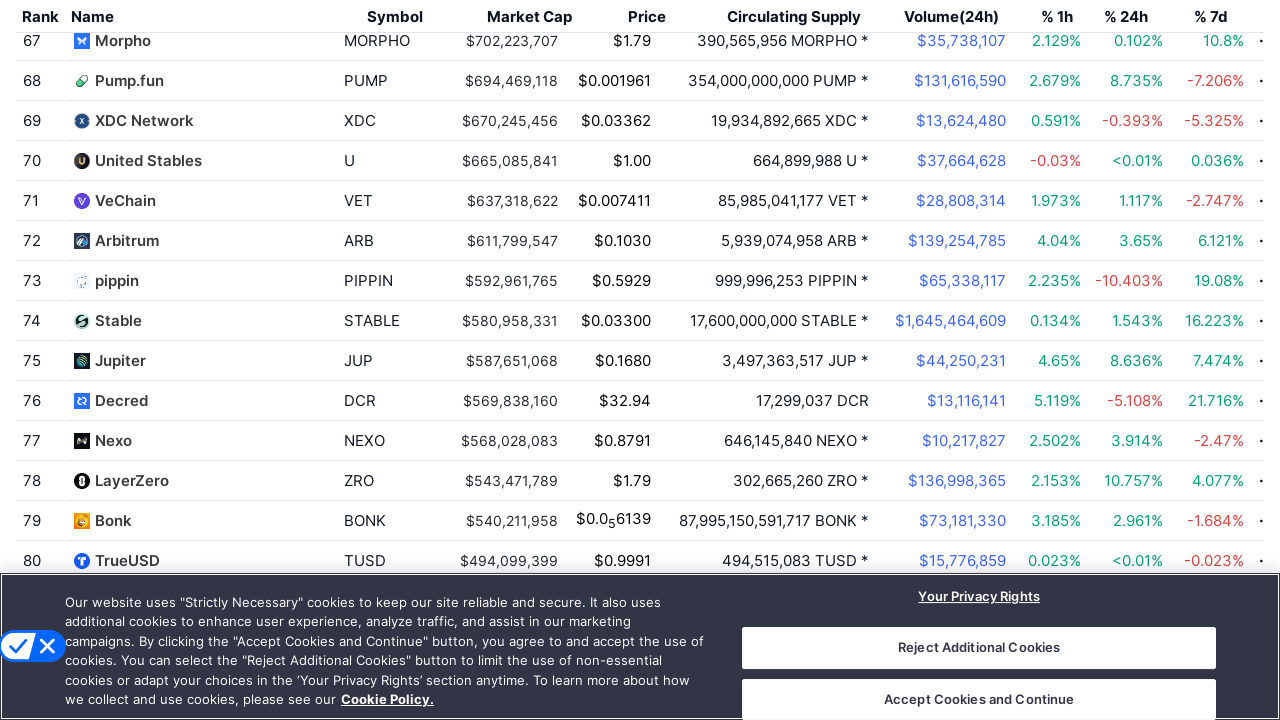

Retrieved current document scroll height
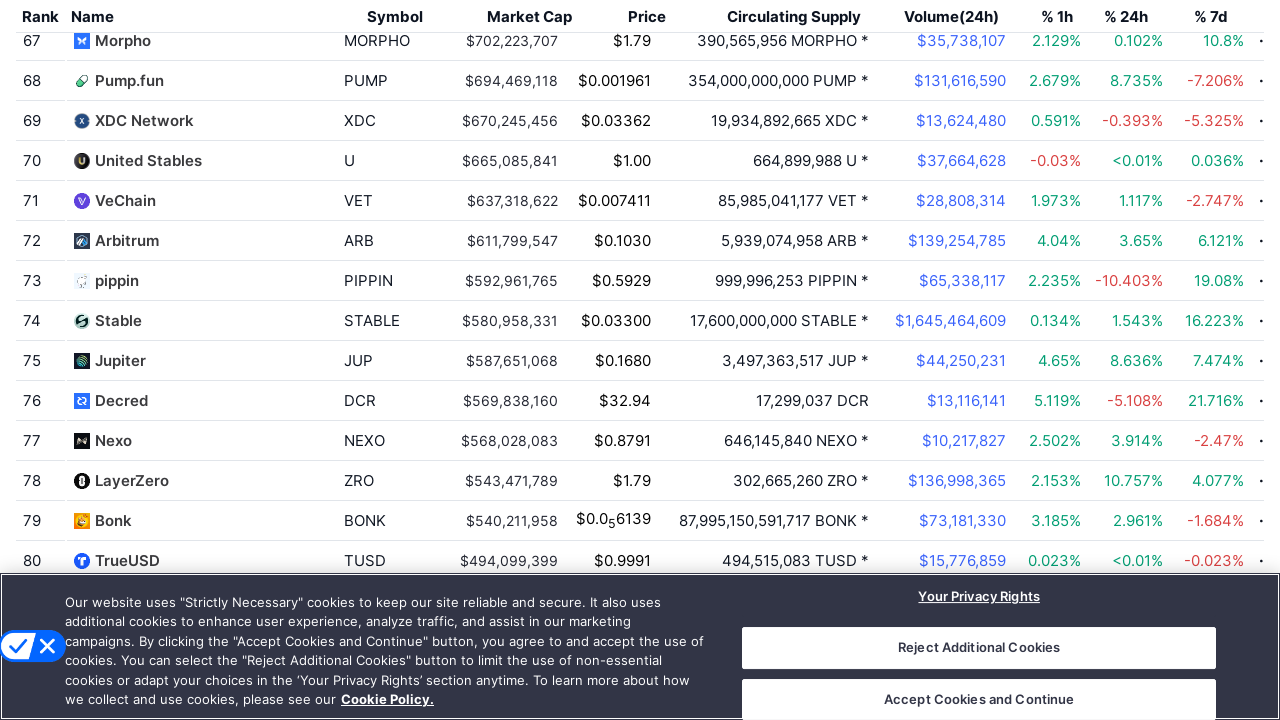

Clicked 'Load More' button at (640, 360) on button:has-text('Load More')
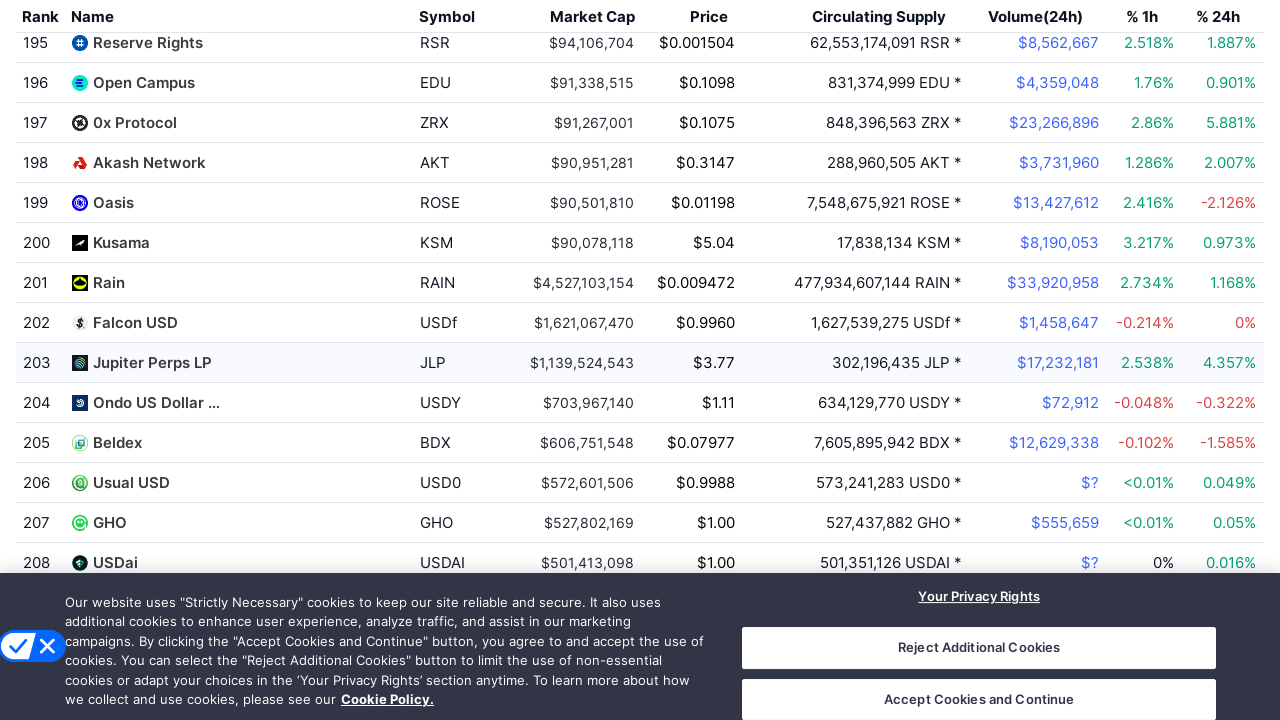

Waited for new content to load after clicking 'Load More'
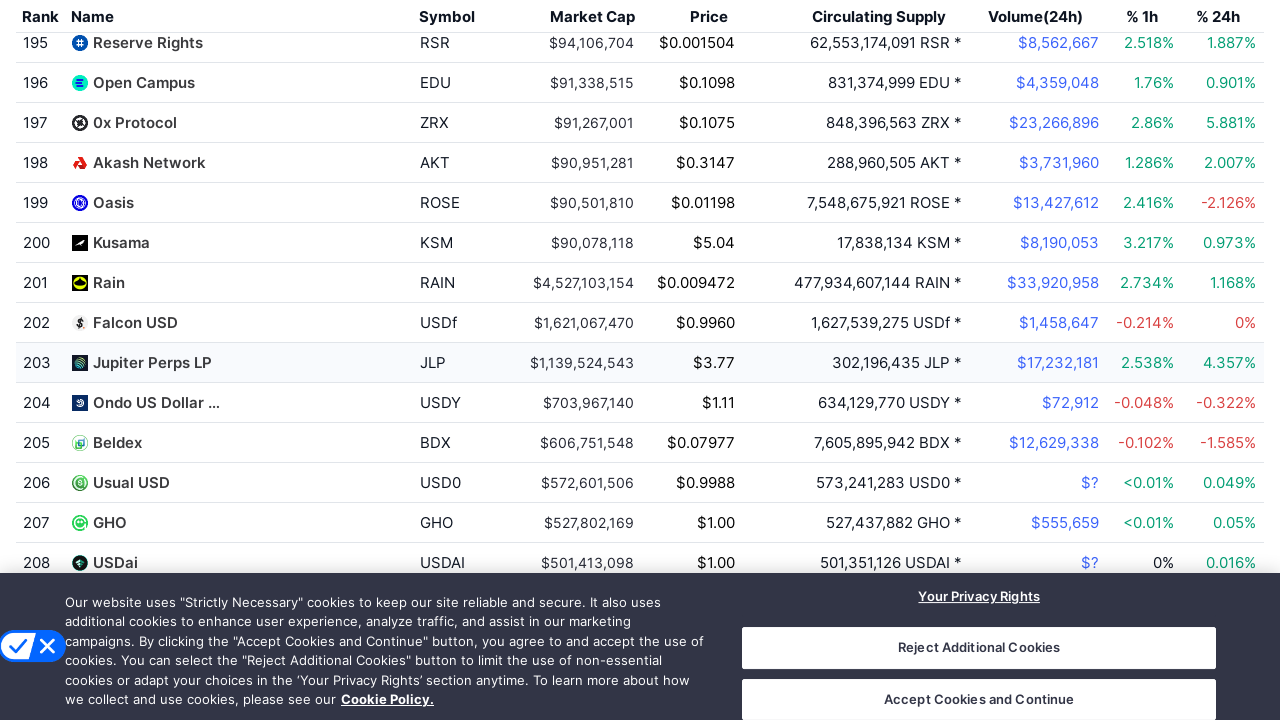

Verified table rows are present on the page
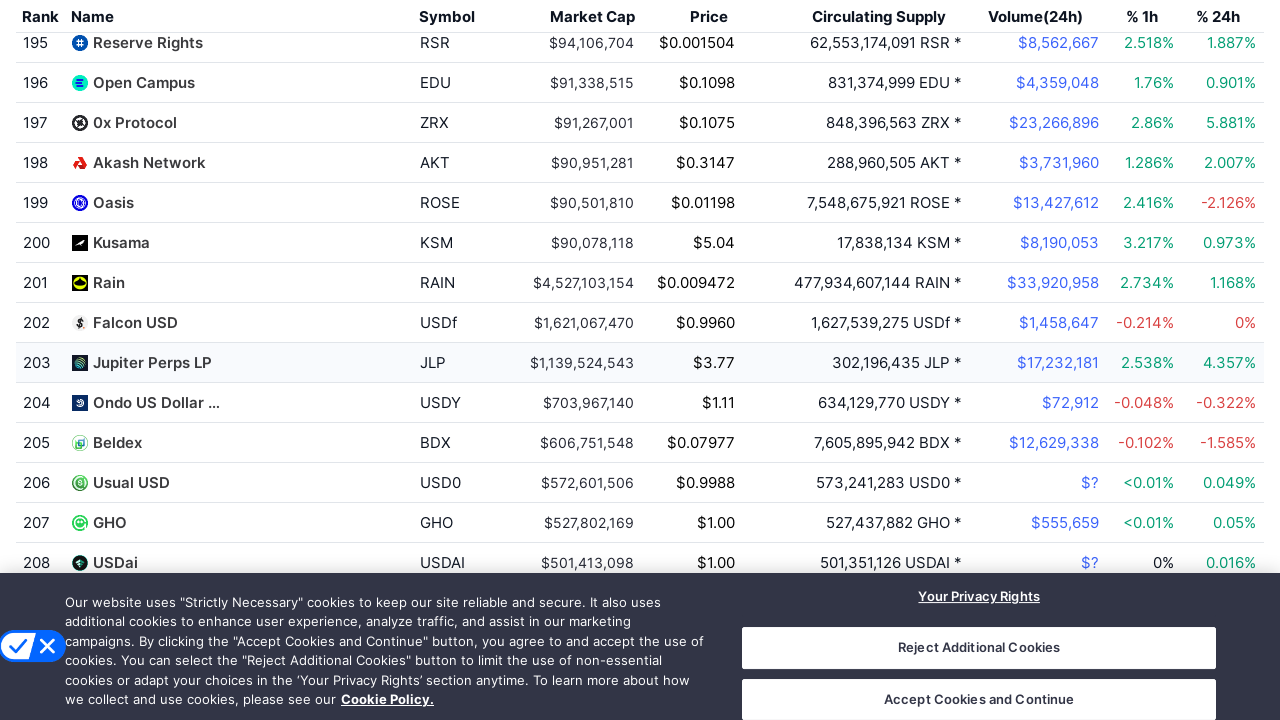

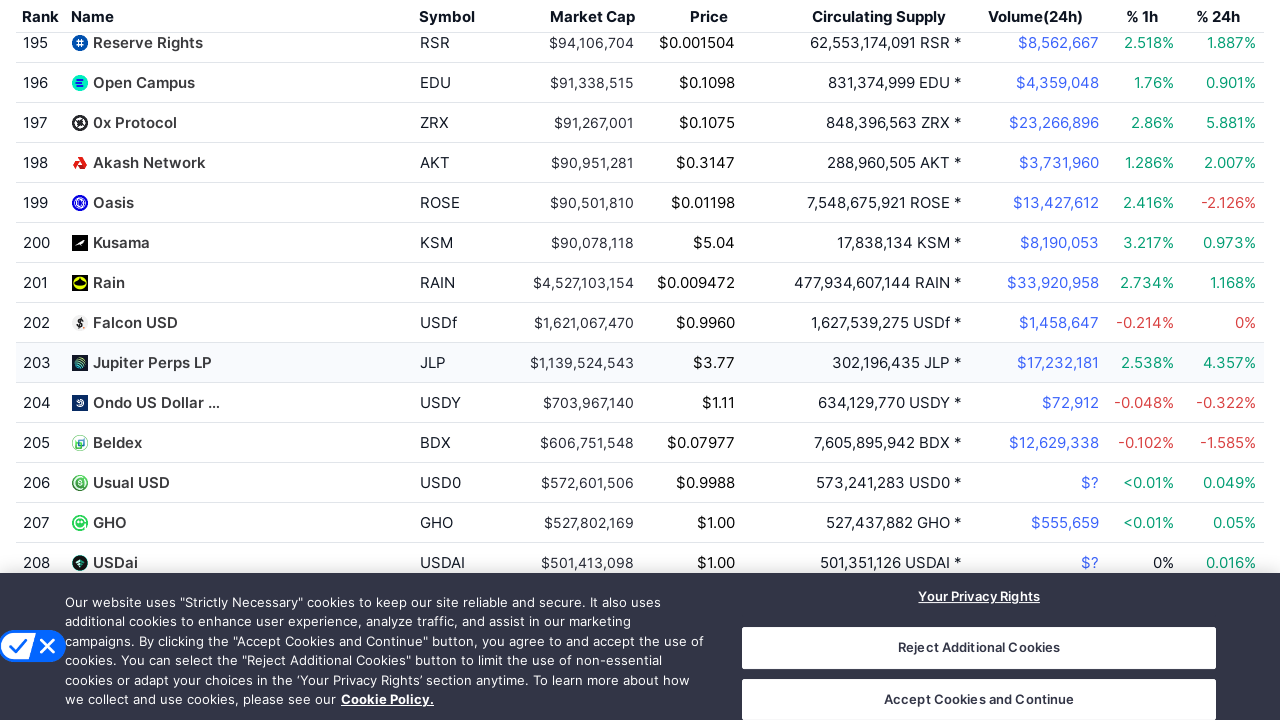